Tests page scrolling functionality and verifies that the sum of values in a scrollable table matches the displayed total amount

Starting URL: https://rahulshettyacademy.com/AutomationPractice/

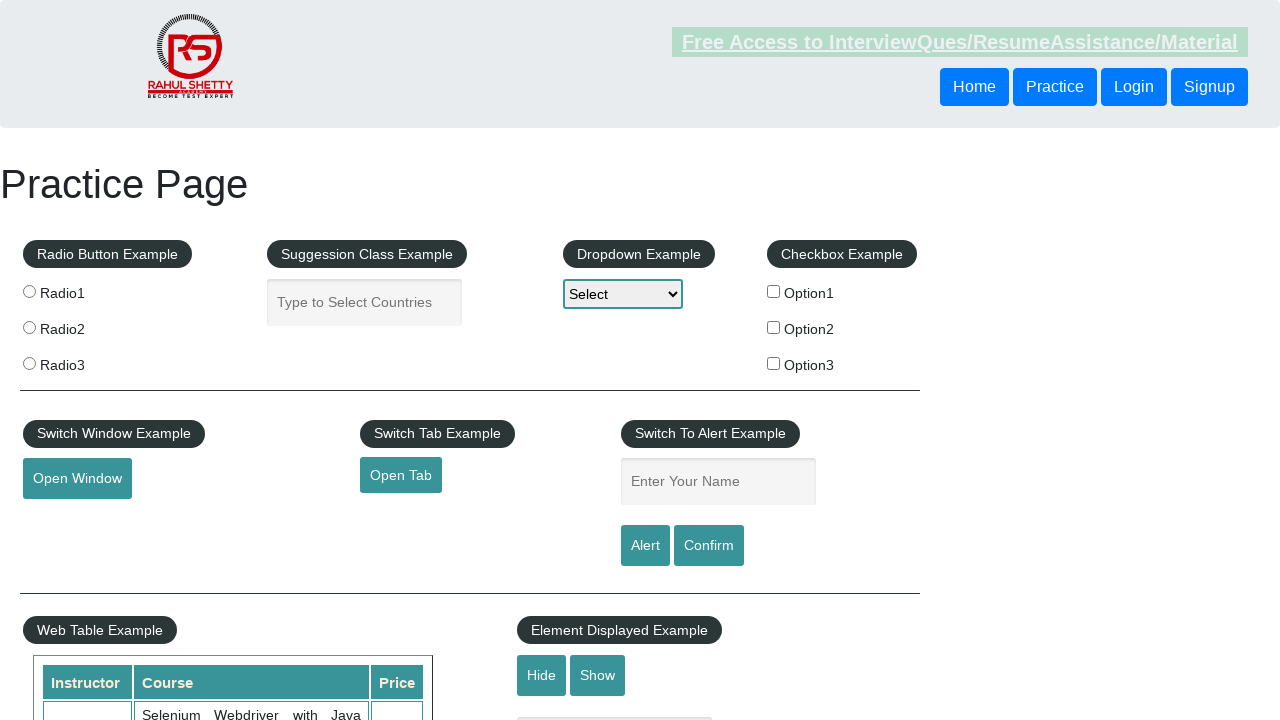

Scrolled down the page by 500 pixels
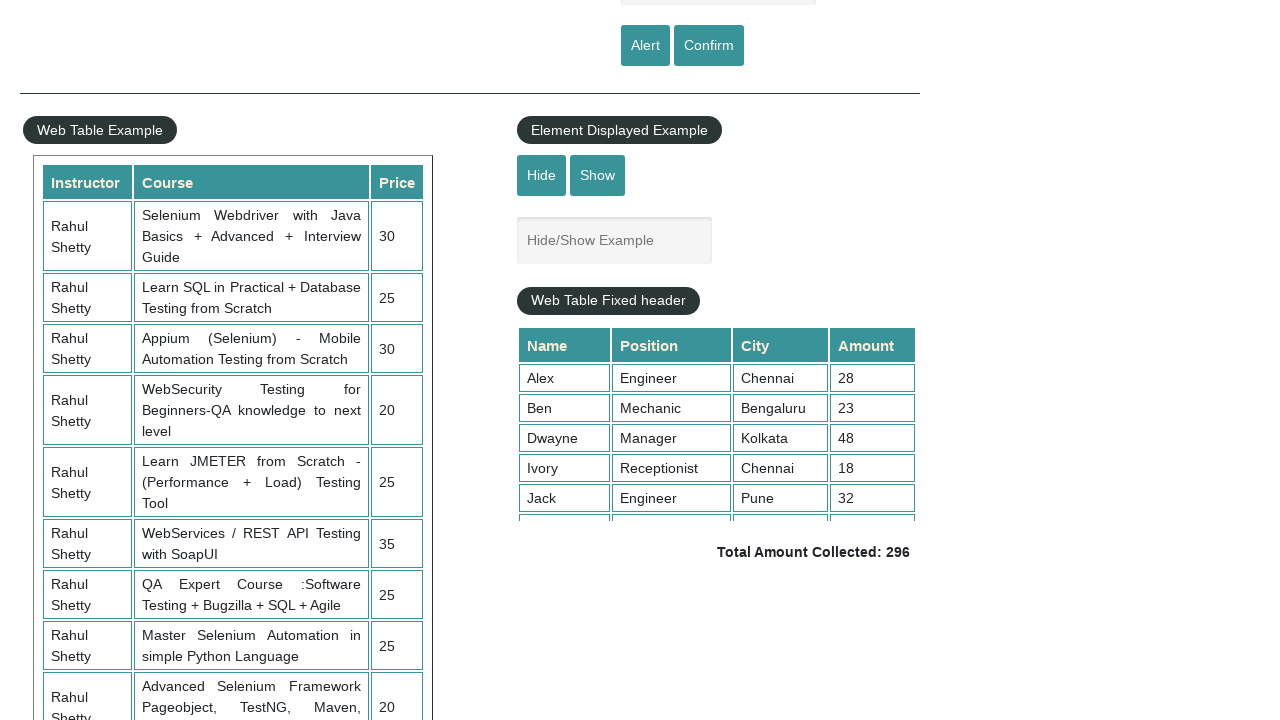

Scrolled within the fixed header table element by 500 pixels
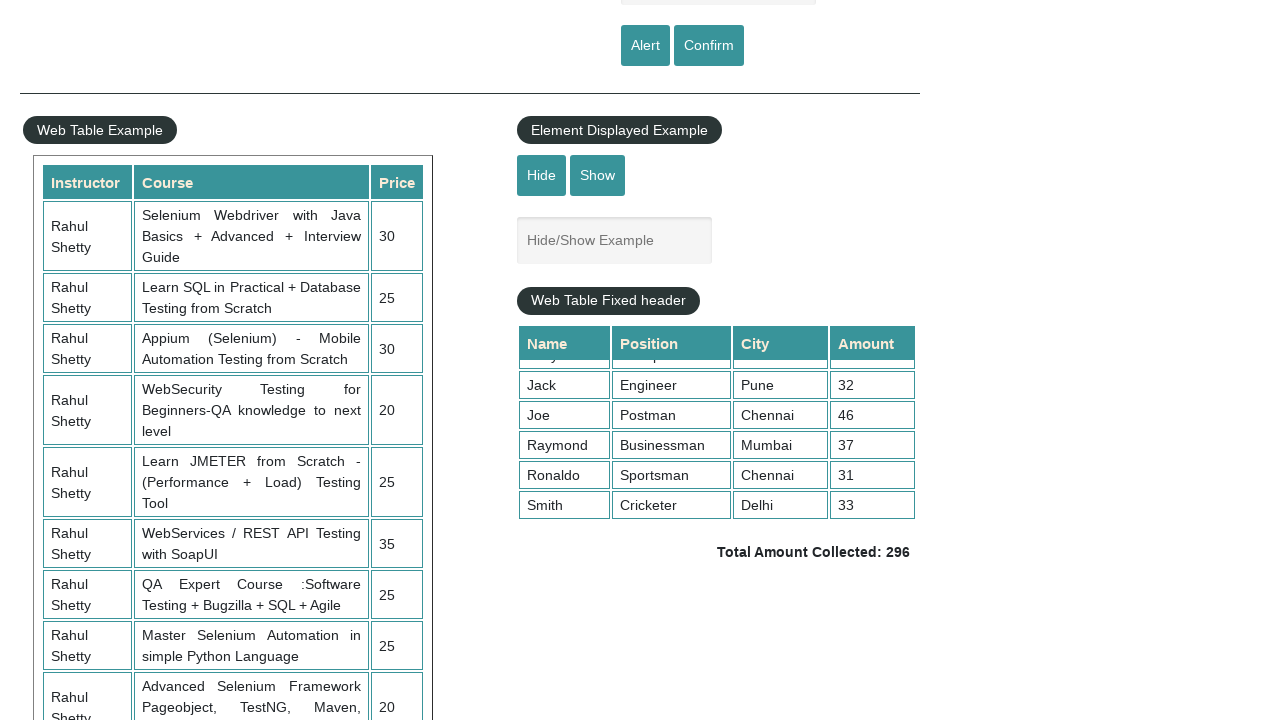

Waited for table values in 4th column to be visible
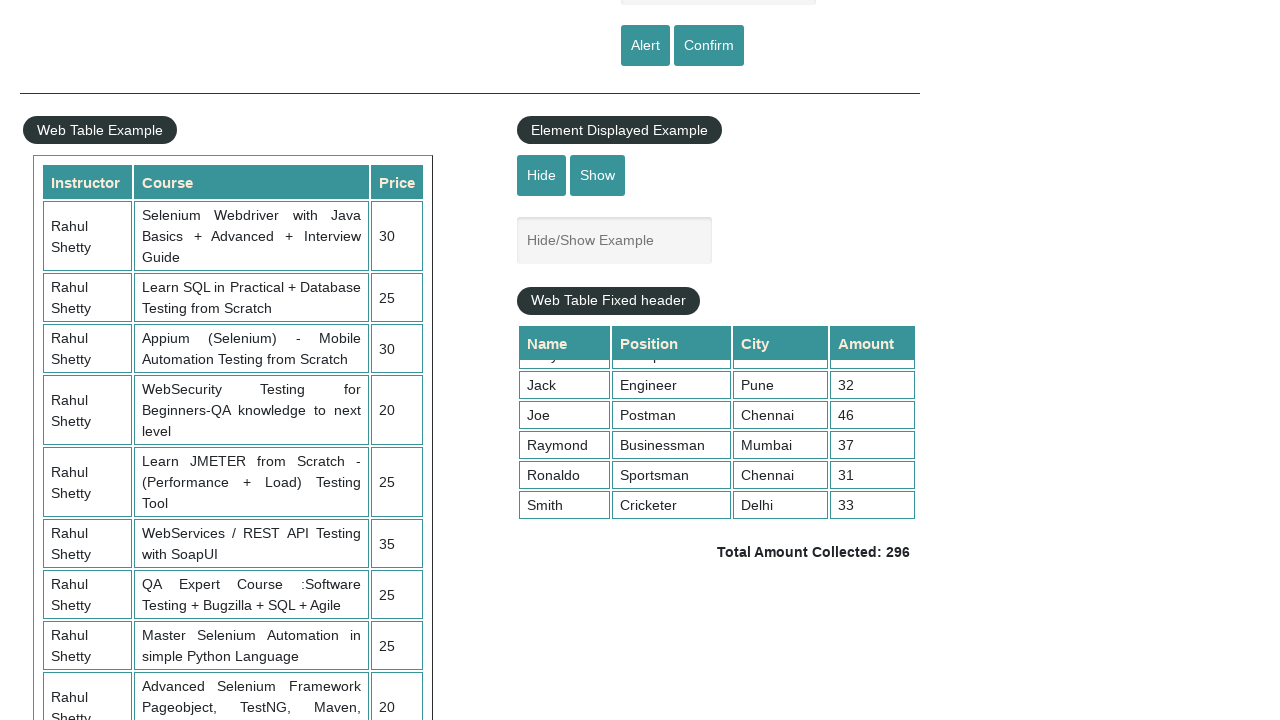

Retrieved all values from the 4th column of the table
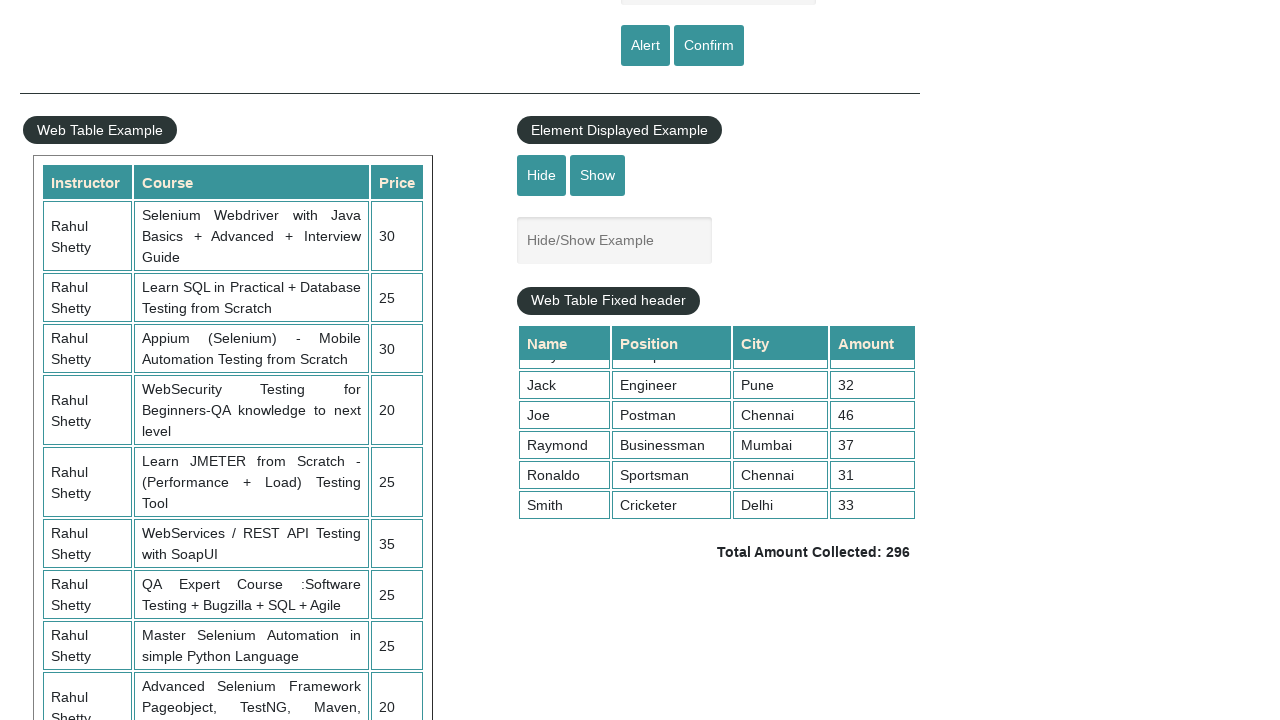

Calculated sum of all table values: 296
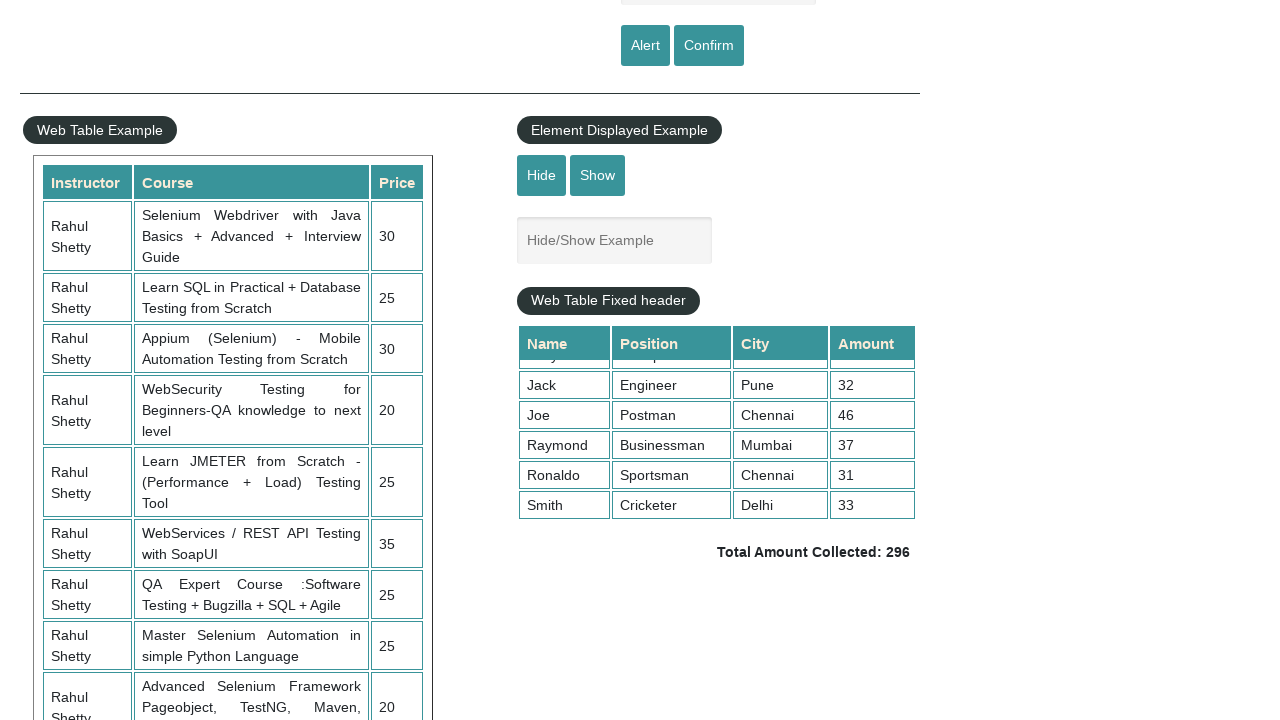

Retrieved displayed total amount from page
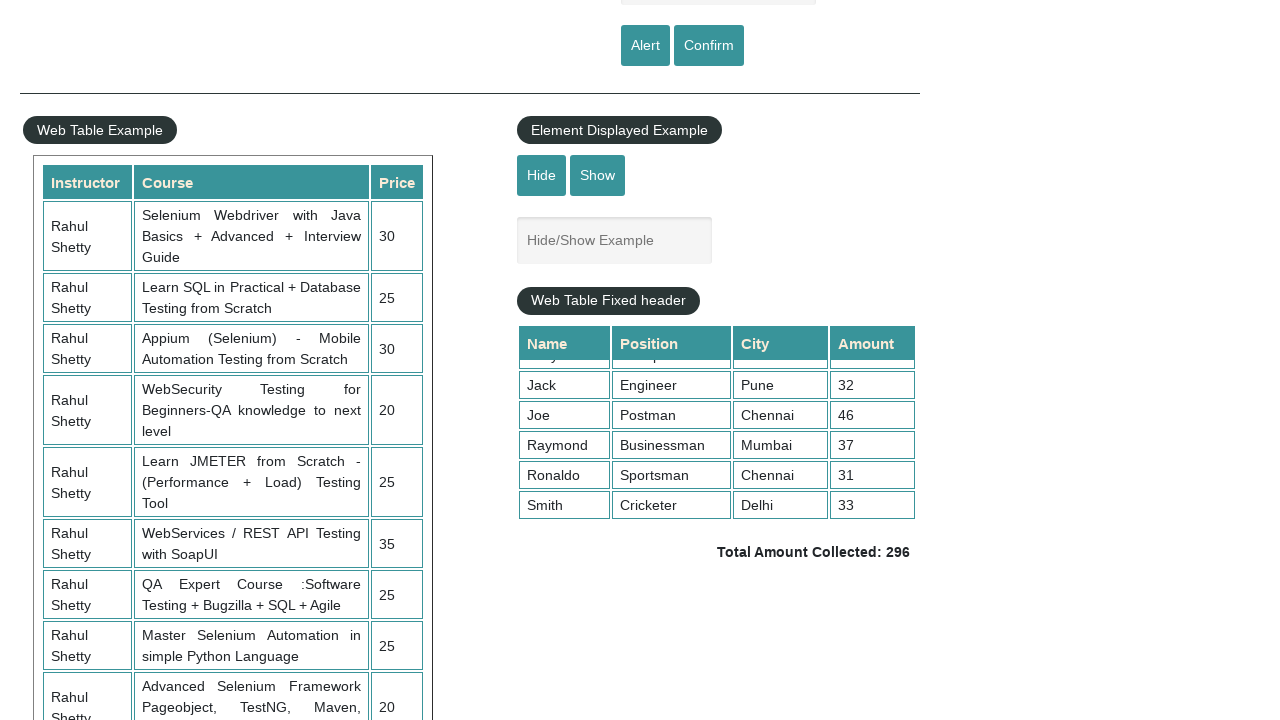

Parsed displayed total amount: 296
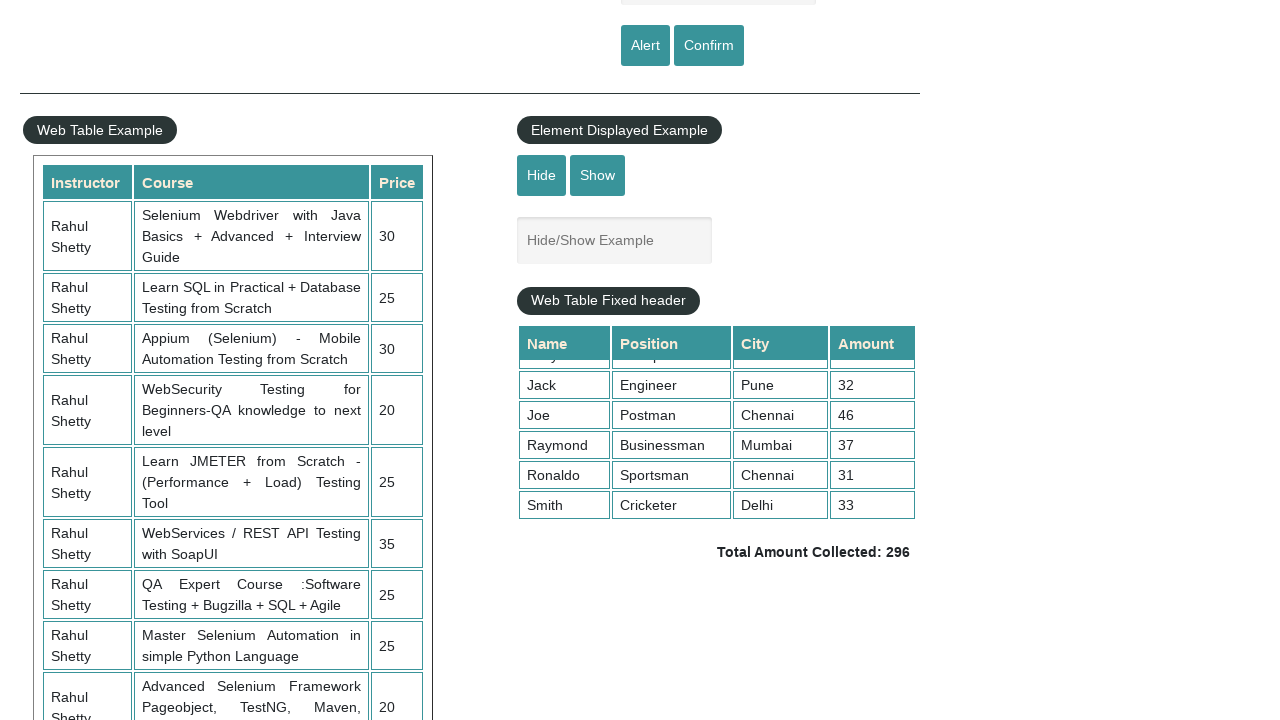

Verified that calculated sum (296) matches displayed total amount (296)
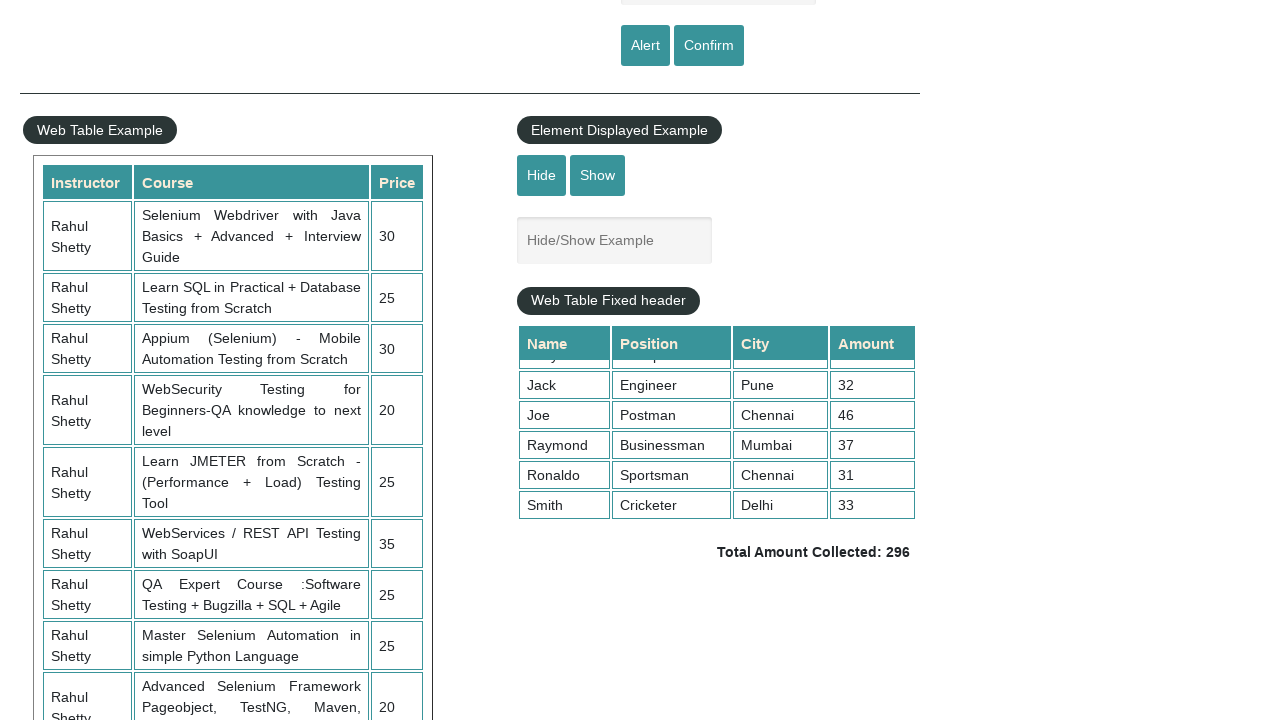

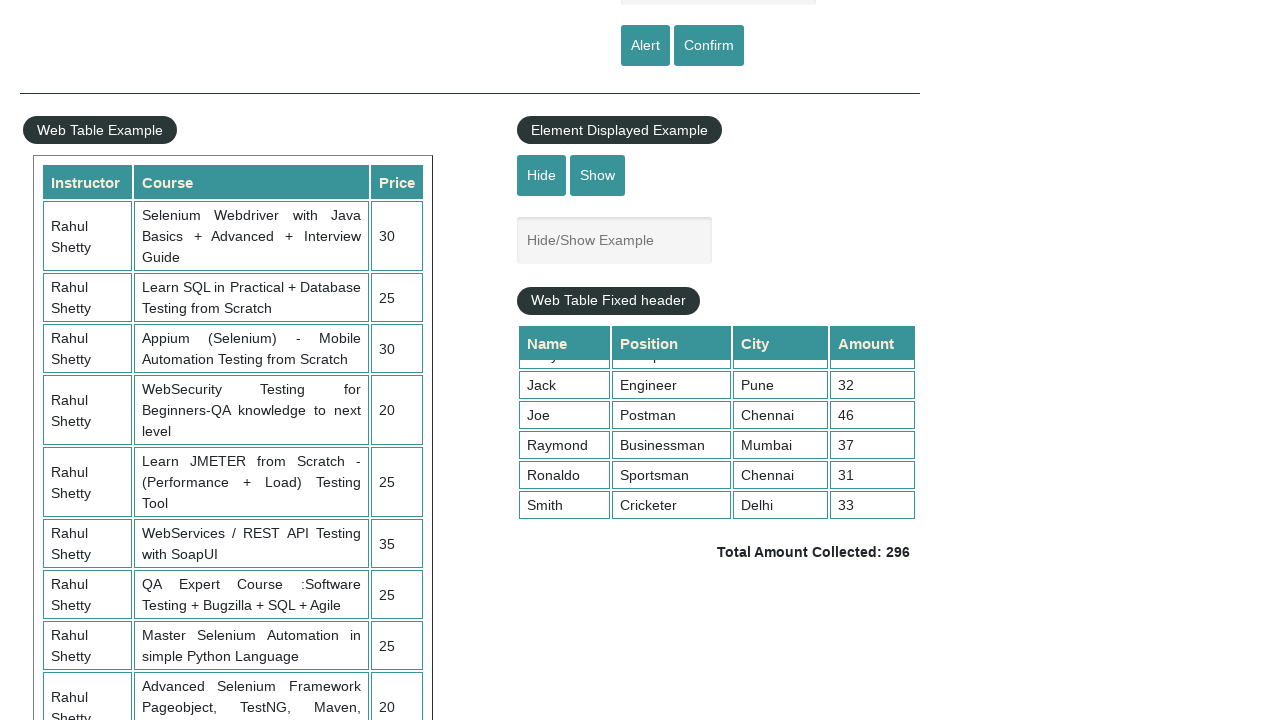